Tests calendar date picker functionality by selecting a specific year, month, and date (June 15, 2027) through the calendar navigation interface and verifies the selected values.

Starting URL: https://rahulshettyacademy.com/seleniumPractise/#/offers

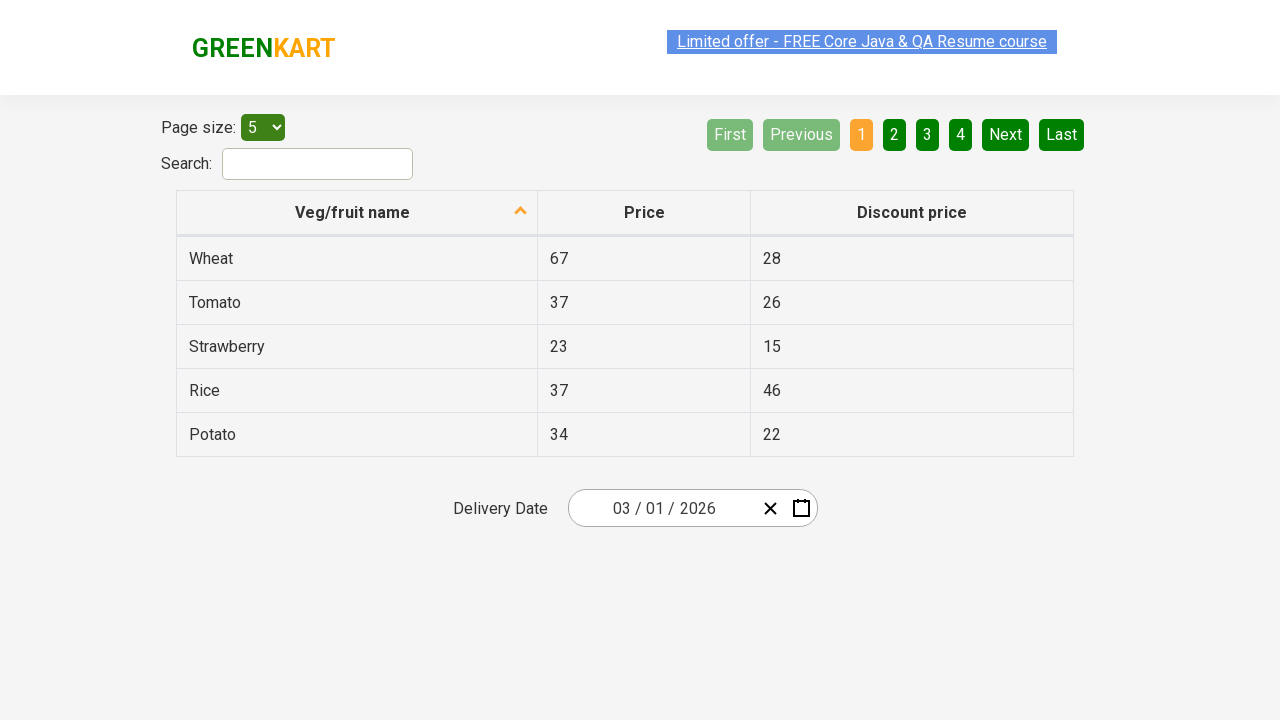

Clicked date picker input group to open calendar at (662, 508) on .react-date-picker__inputGroup
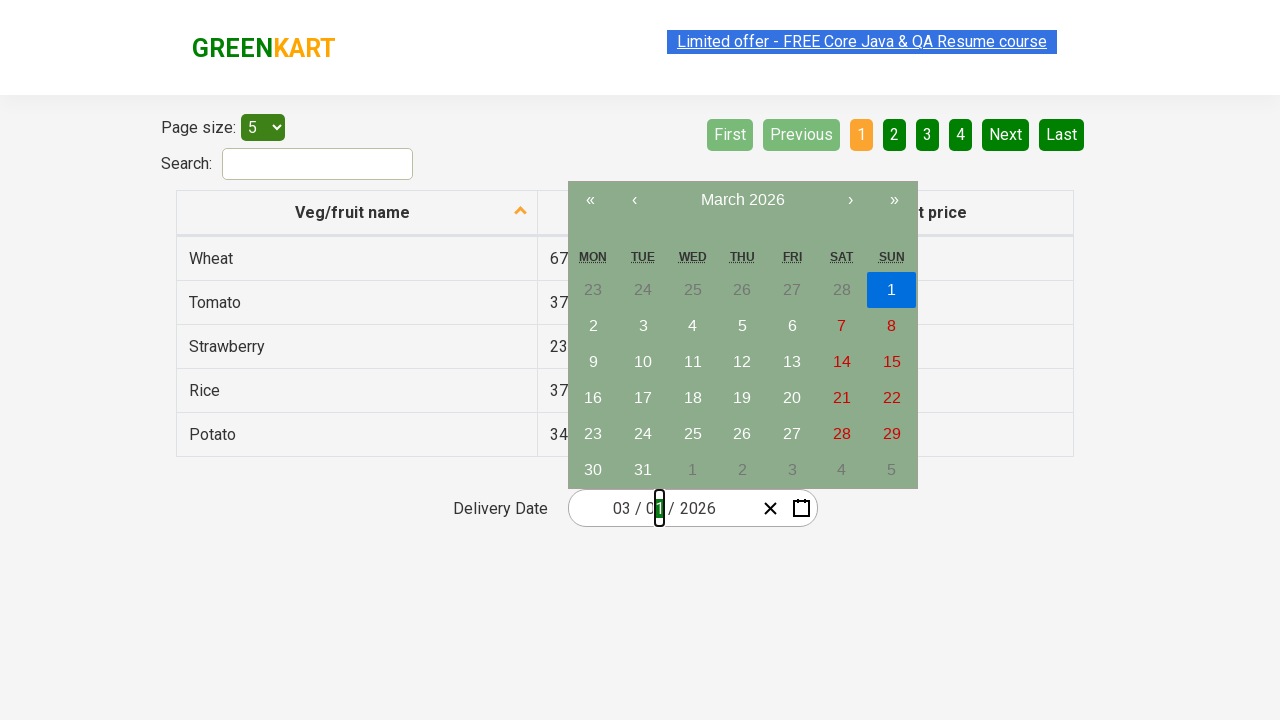

Clicked navigation label to navigate to month view at (742, 200) on .react-calendar__navigation__label
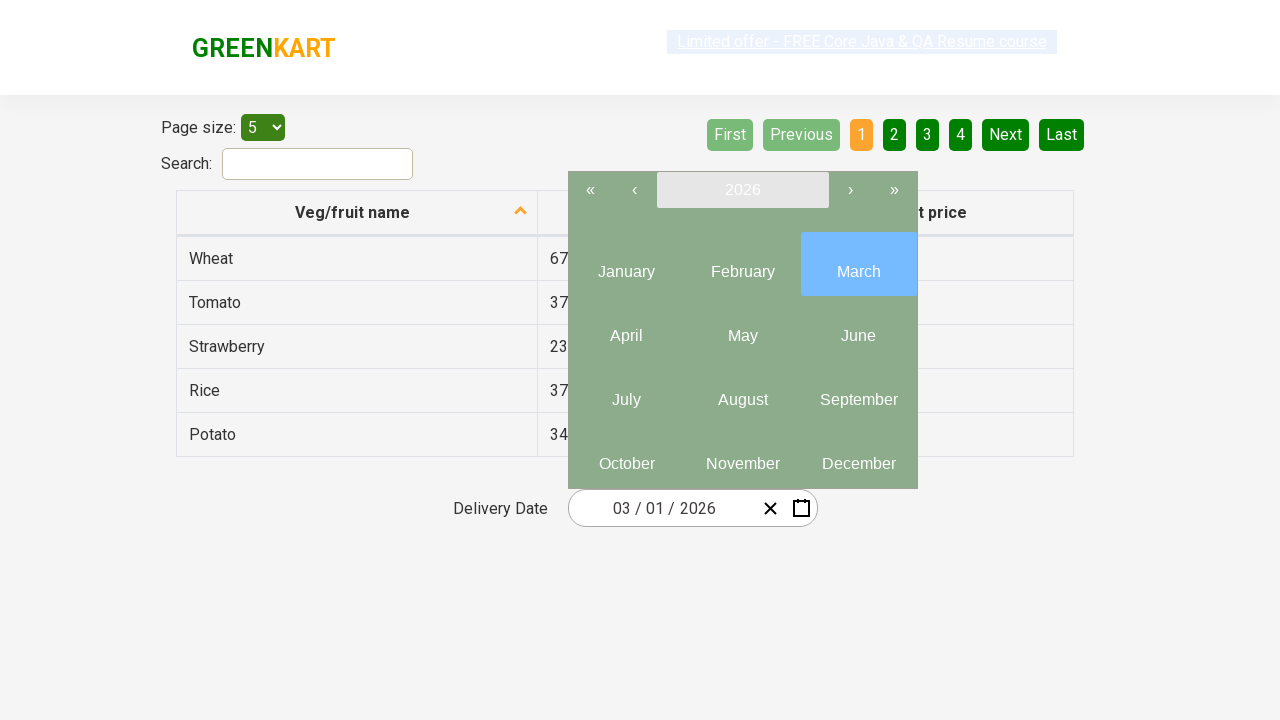

Clicked navigation label again to navigate to year view at (742, 190) on .react-calendar__navigation__label
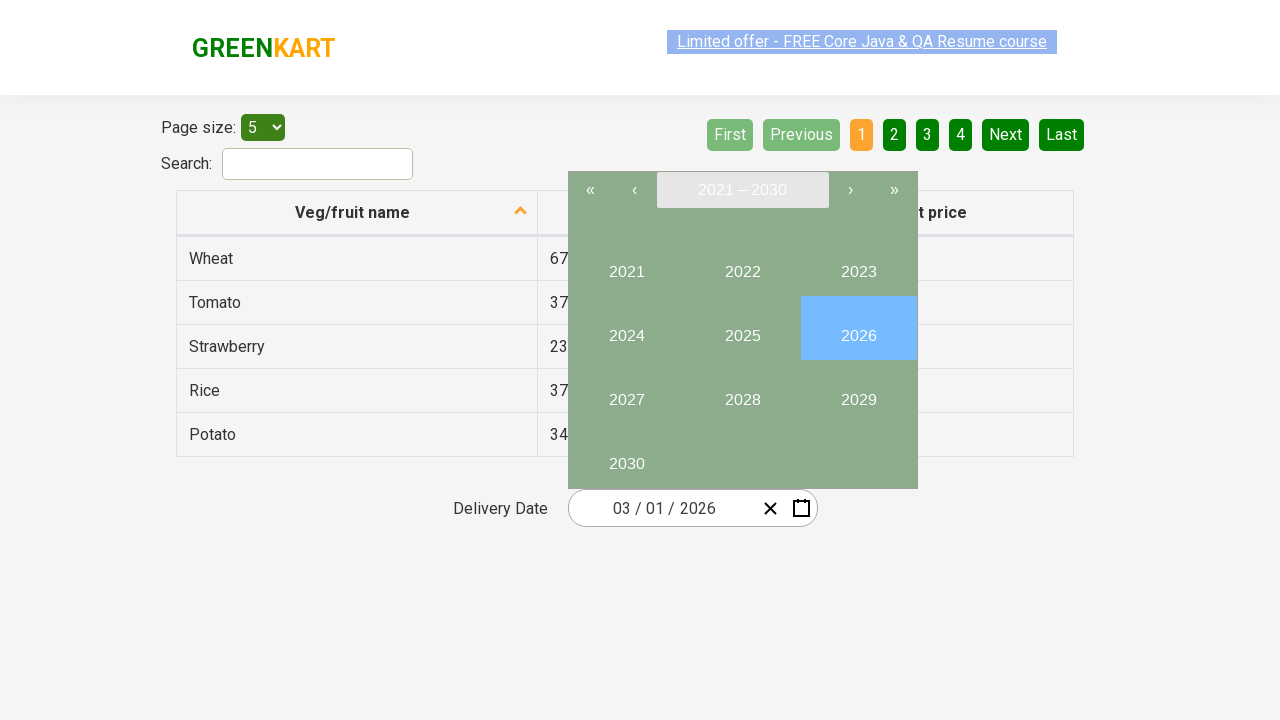

Selected year 2027 at (626, 392) on internal:text="2027"i
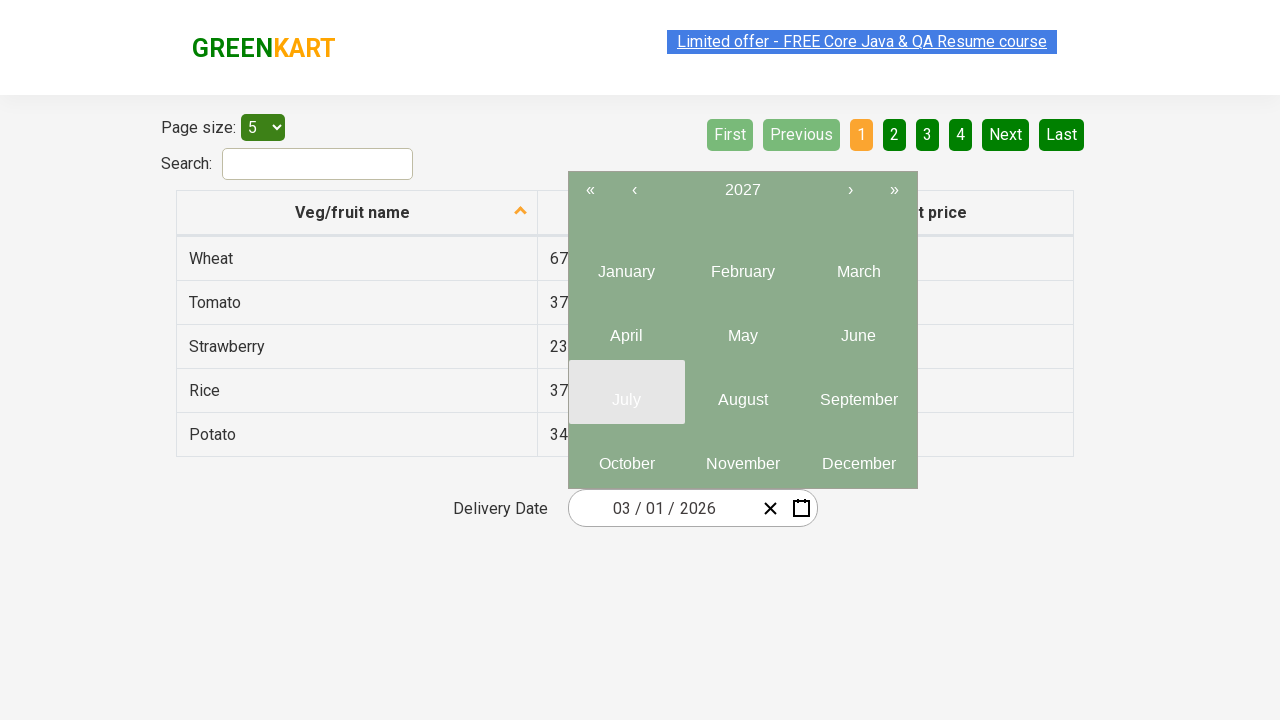

Selected month 6 (June) at (858, 328) on .react-calendar__year-view__months__month >> nth=5
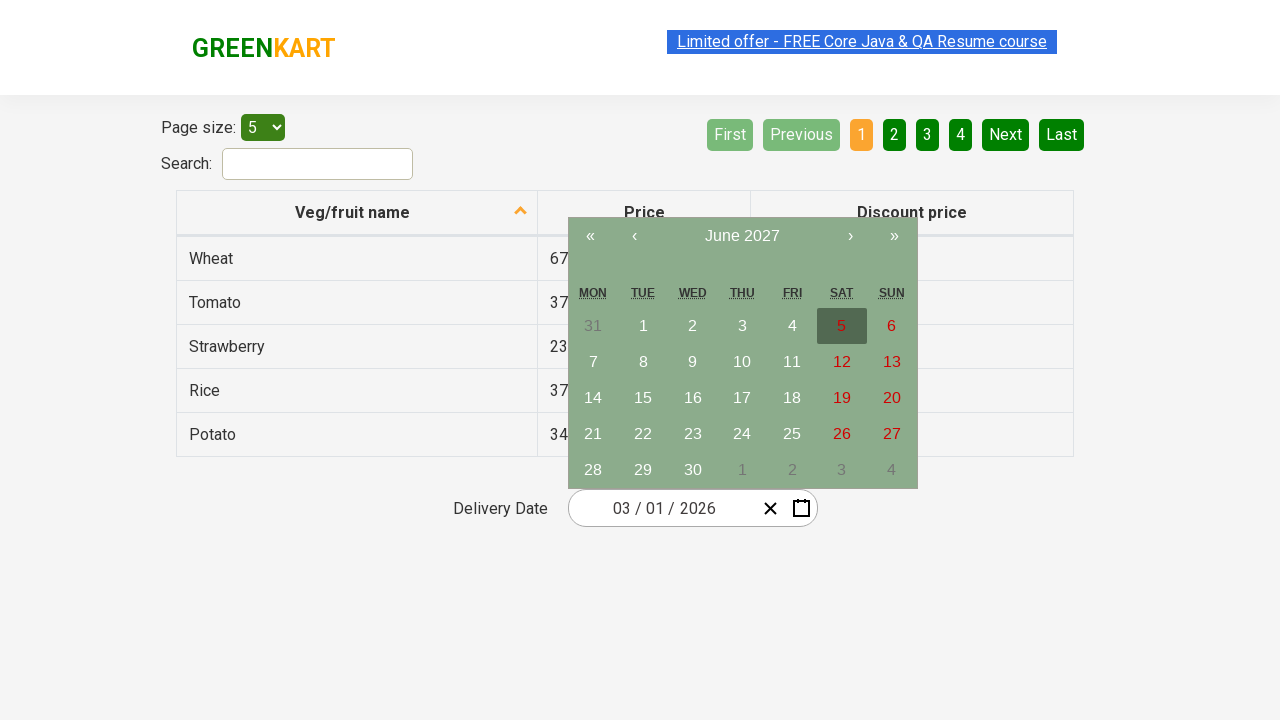

Selected date 15 at (643, 398) on //abbr[text()='15']
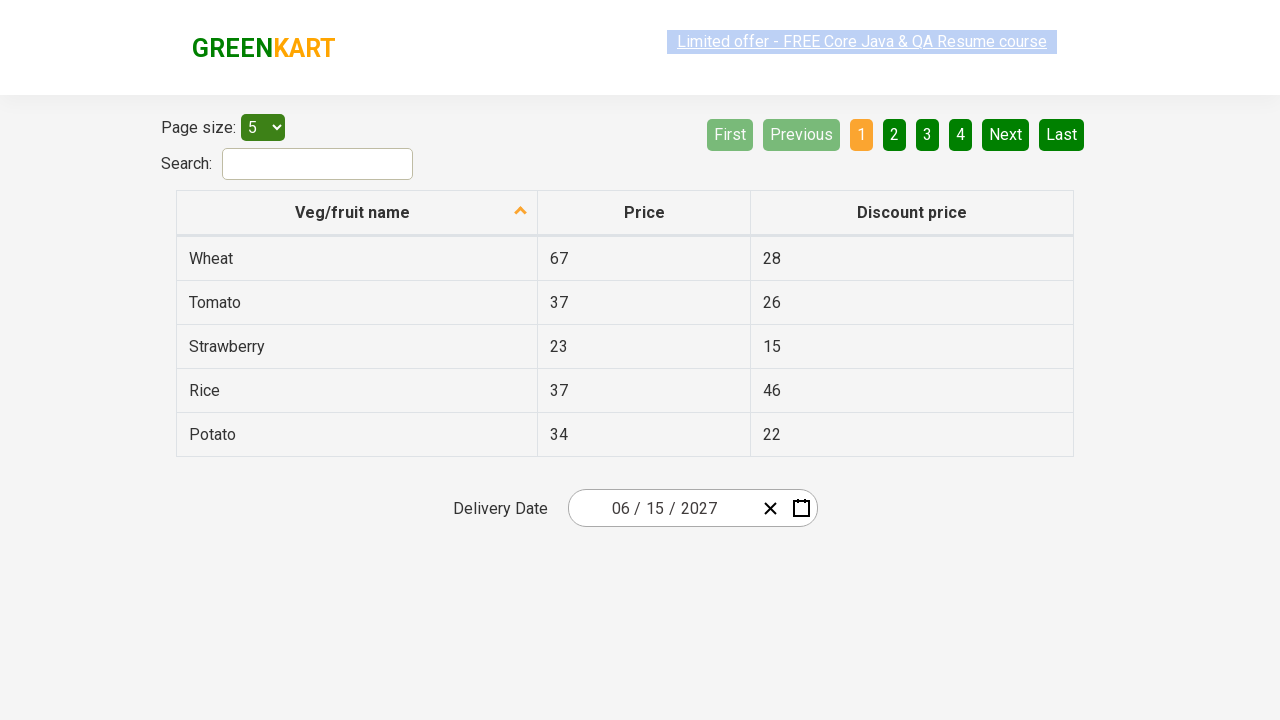

Waited 500ms for calendar to update input values
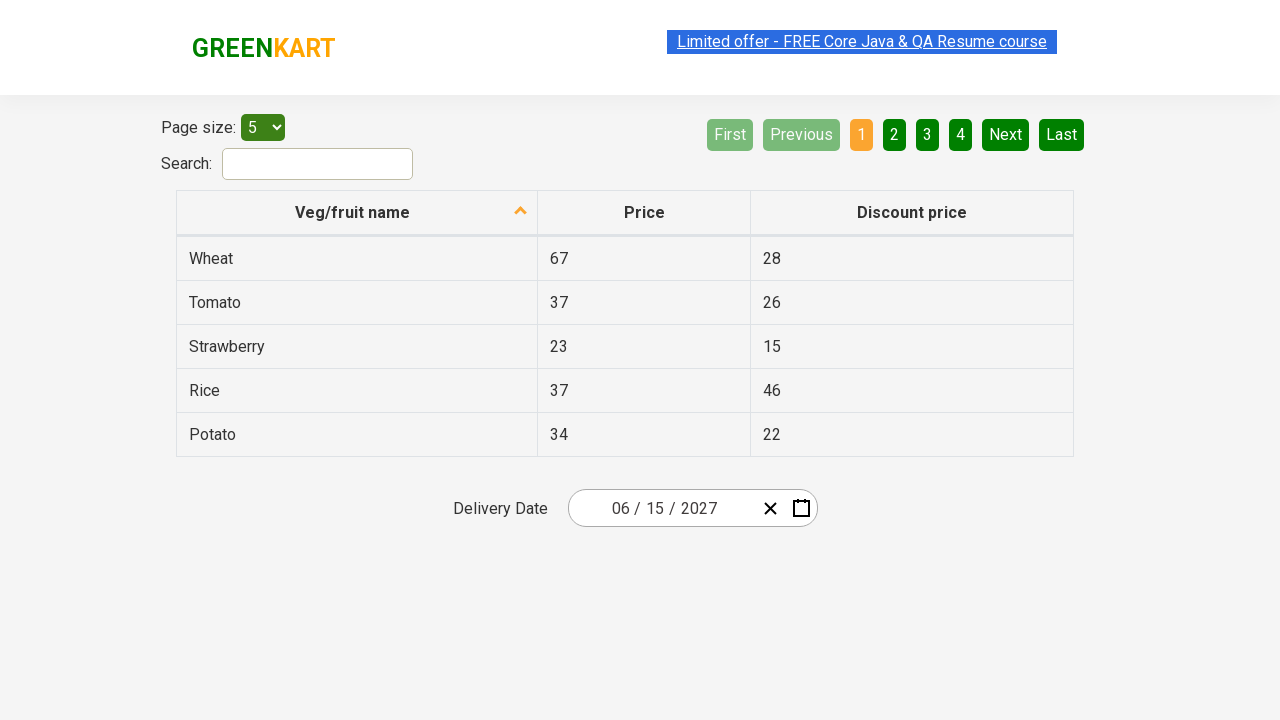

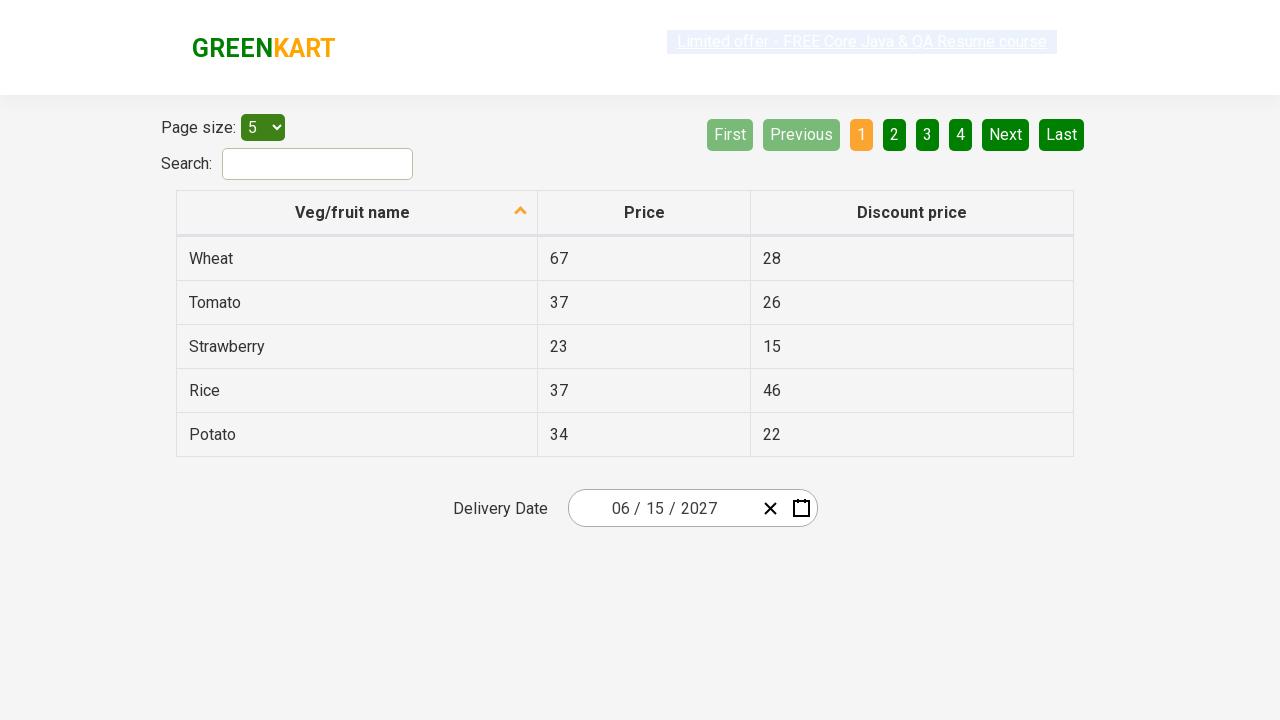